Tests JavaScript confirm dialog by clicking the second button, dismissing the alert (clicking Cancel), and verifying the result message shows "You clicked: Cancel"

Starting URL: https://the-internet.herokuapp.com/javascript_alerts

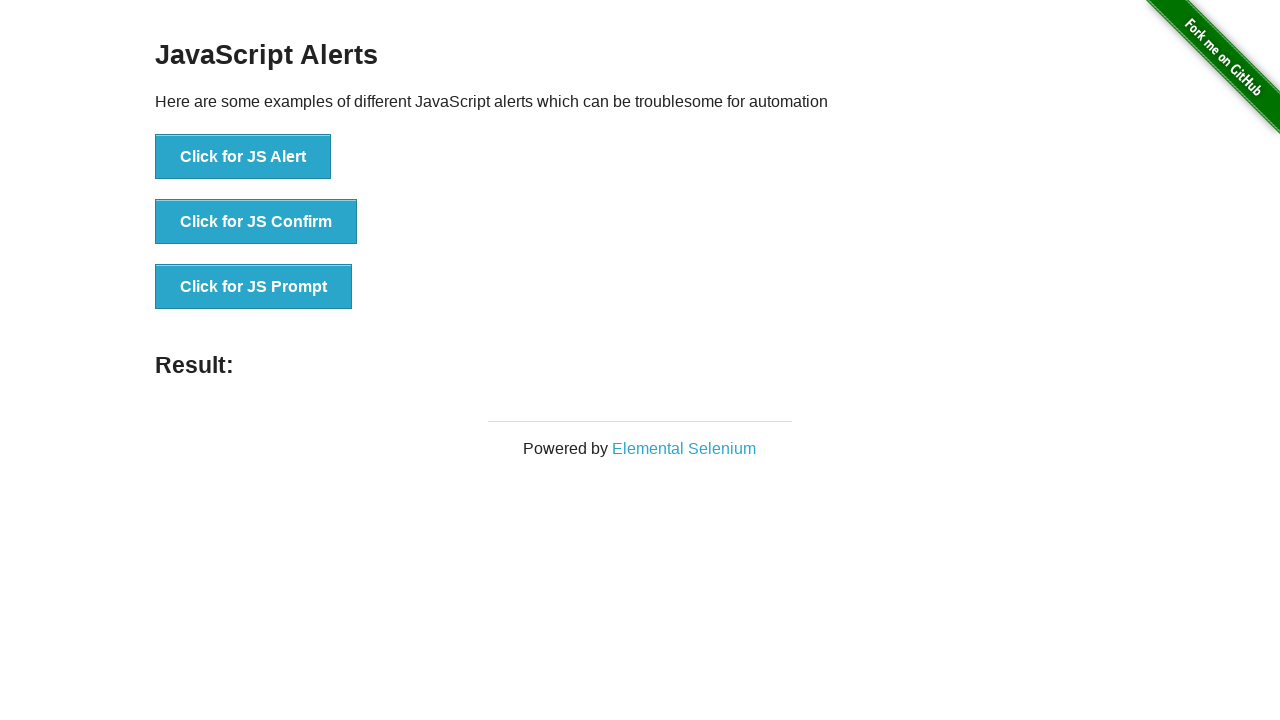

Set up dialog handler to dismiss alerts
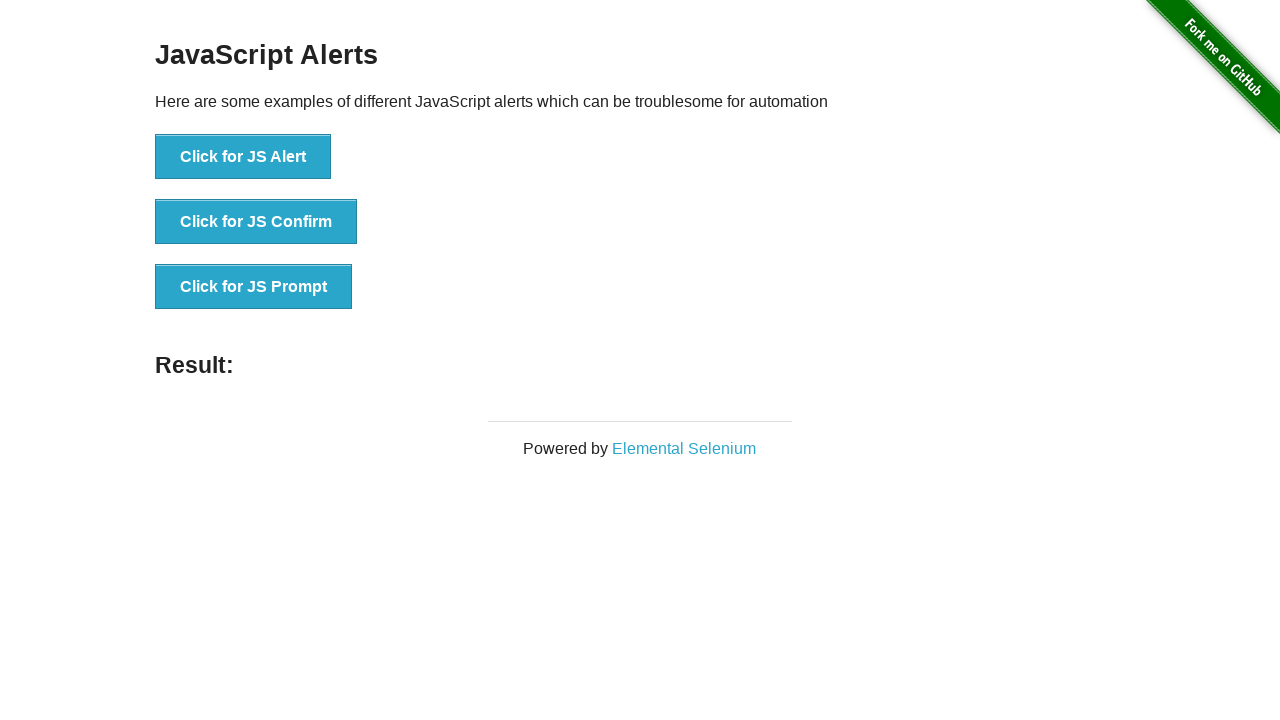

Clicked 'Click for JS Confirm' button to trigger JavaScript confirm dialog at (256, 222) on xpath=//*[text()='Click for JS Confirm']
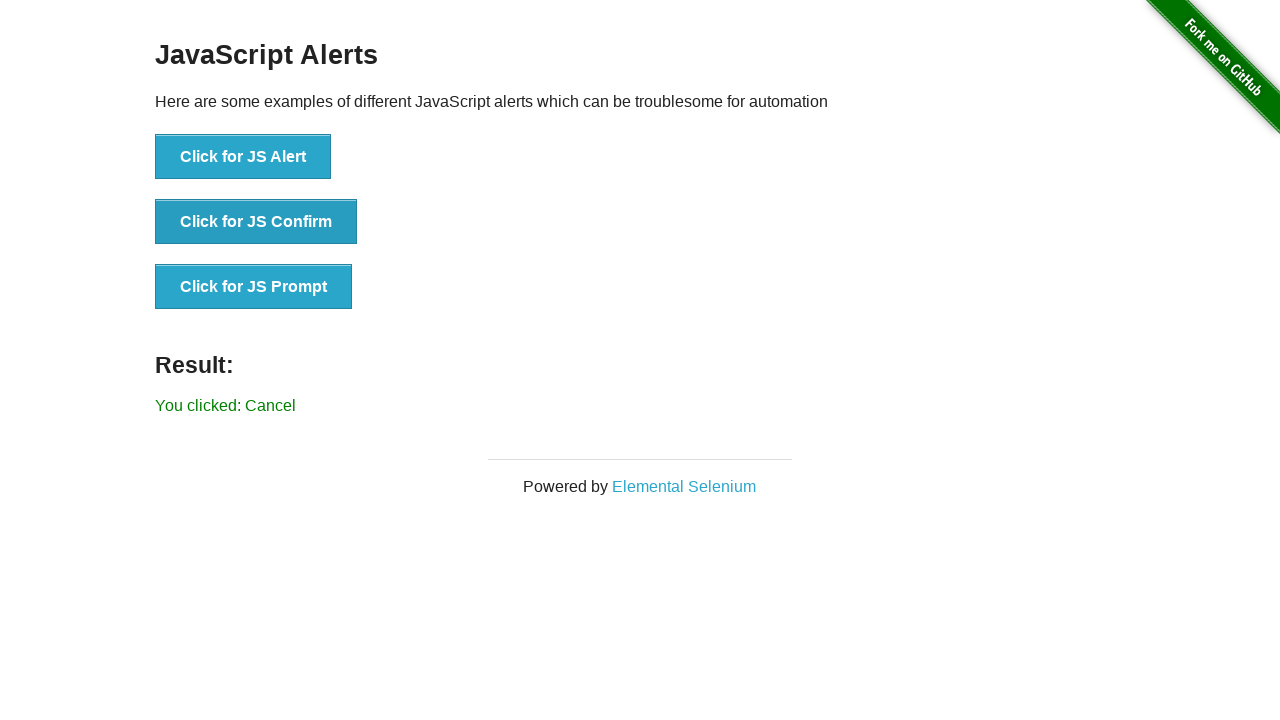

Verified result message shows 'You clicked: Cancel' after dismissing the alert
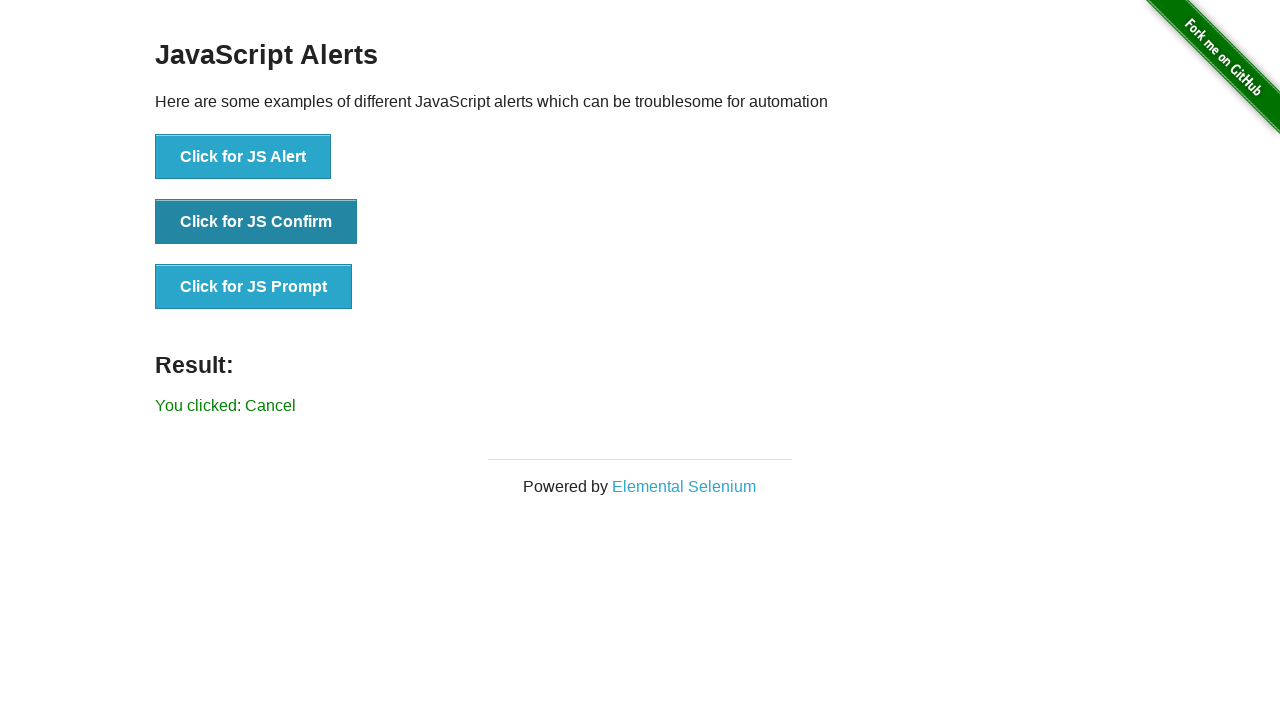

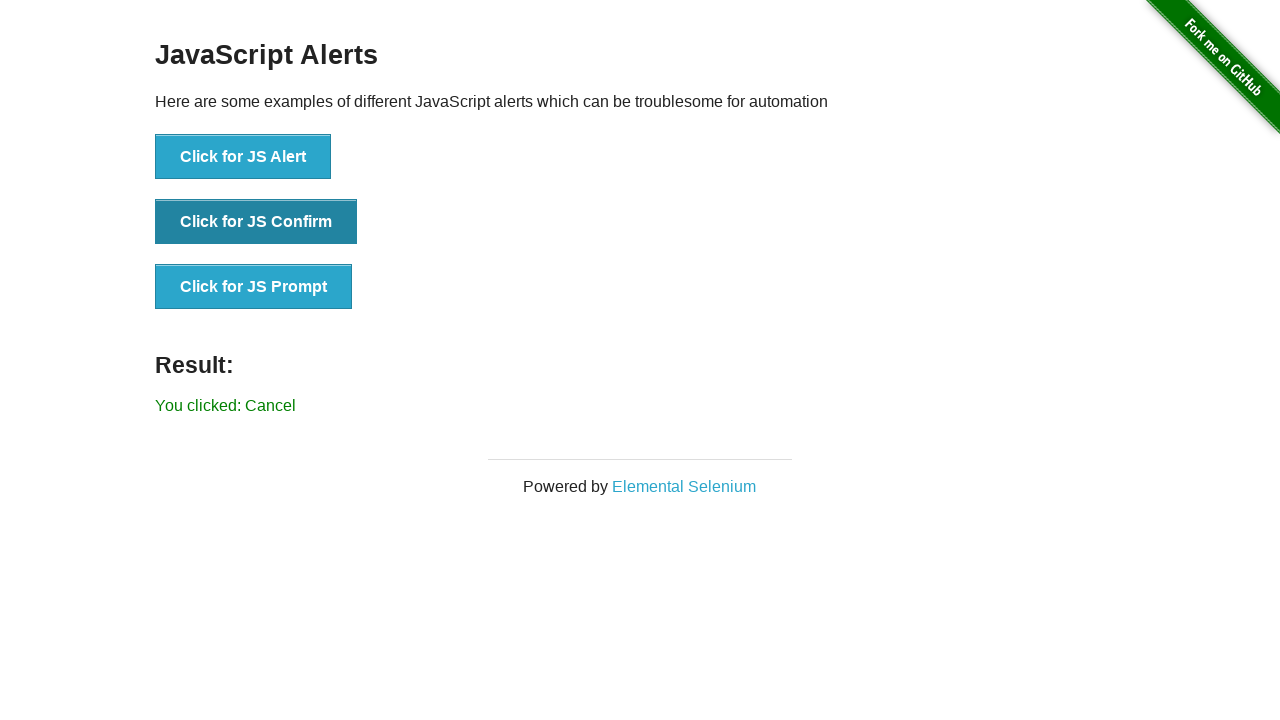